Navigates to a dropdown practice page and interacts with a static currency dropdown element, selecting a currency option.

Starting URL: https://rahulshettyacademy.com/dropdownsPractise/

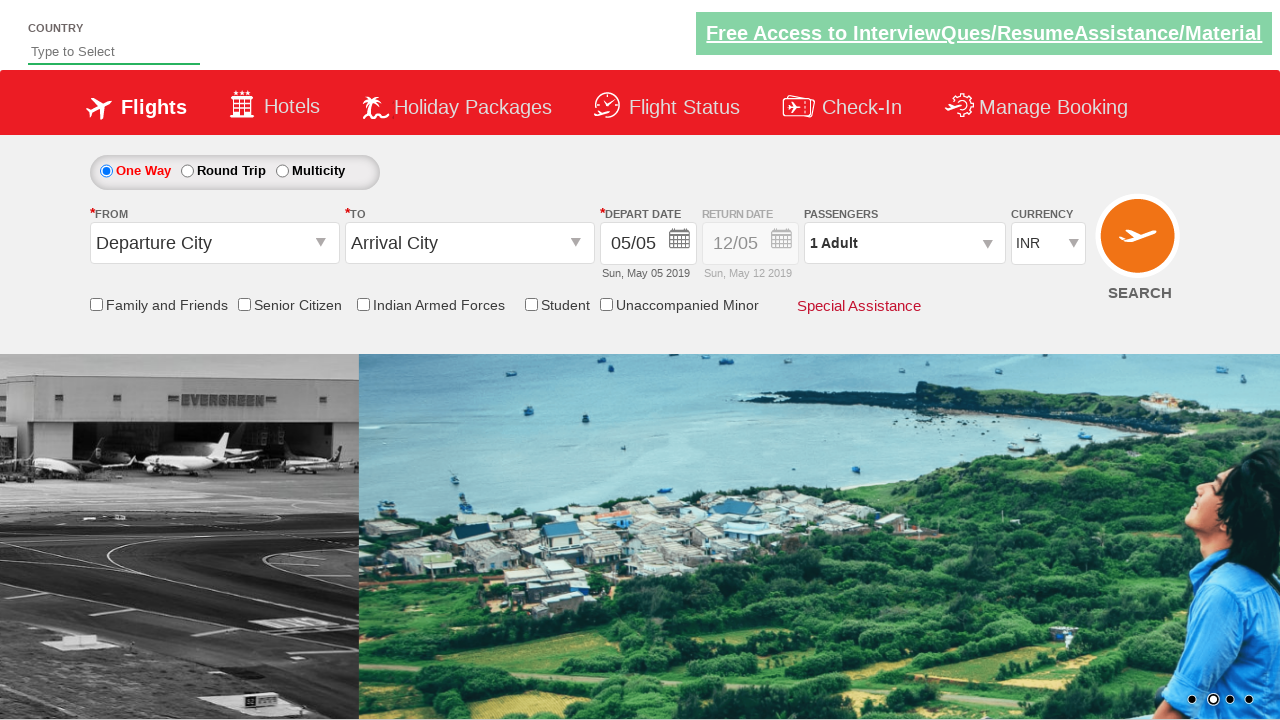

Navigated to dropdown practice page
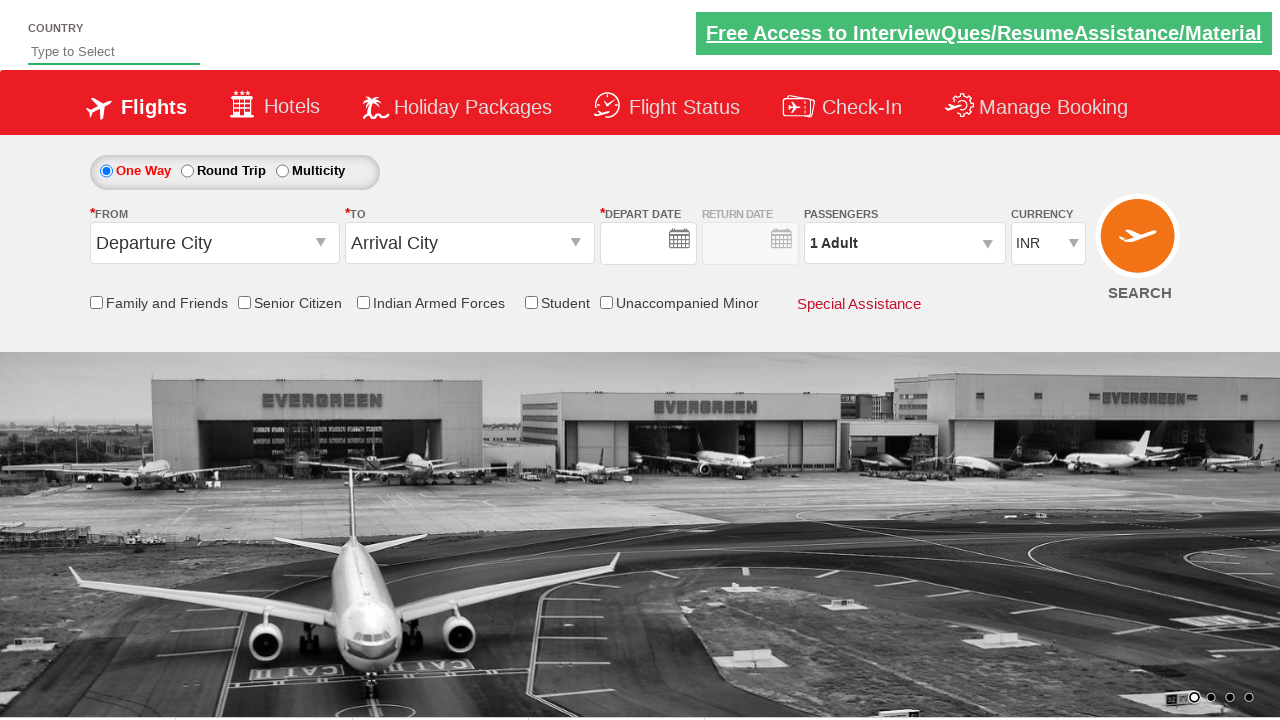

Static currency dropdown element loaded
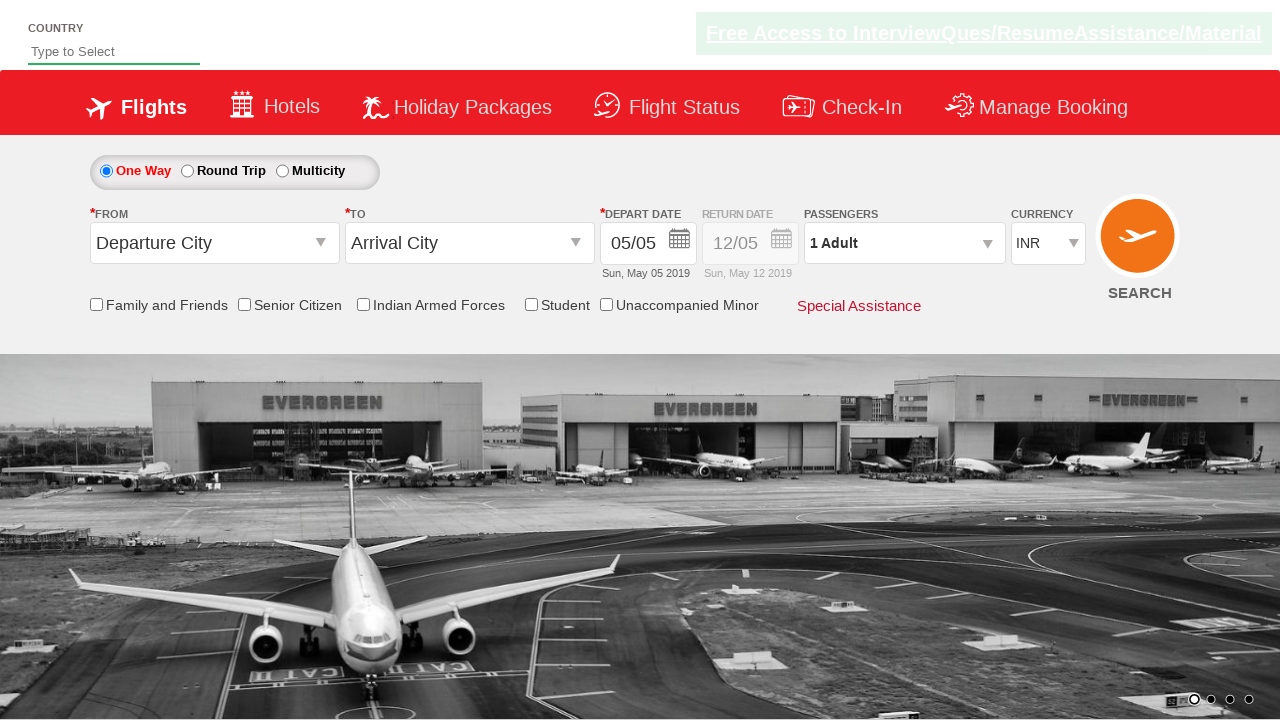

Selected USD from currency dropdown on #ctl00_mainContent_DropDownListCurrency
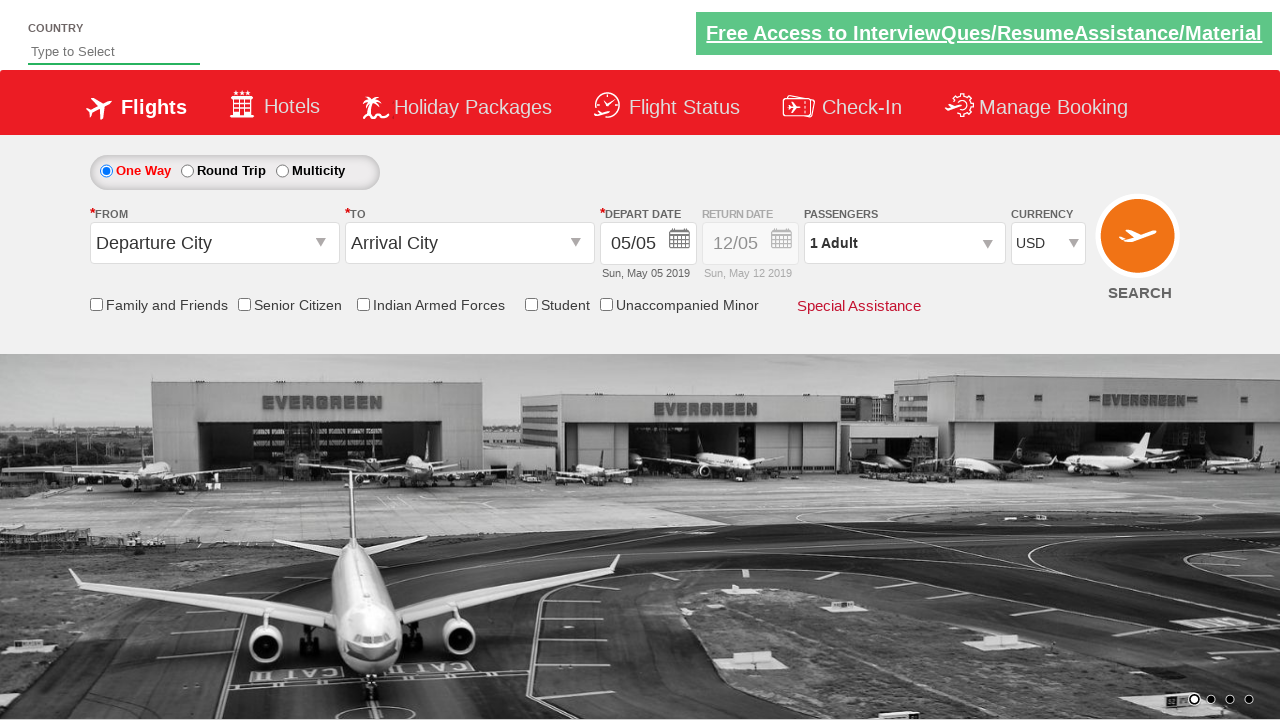

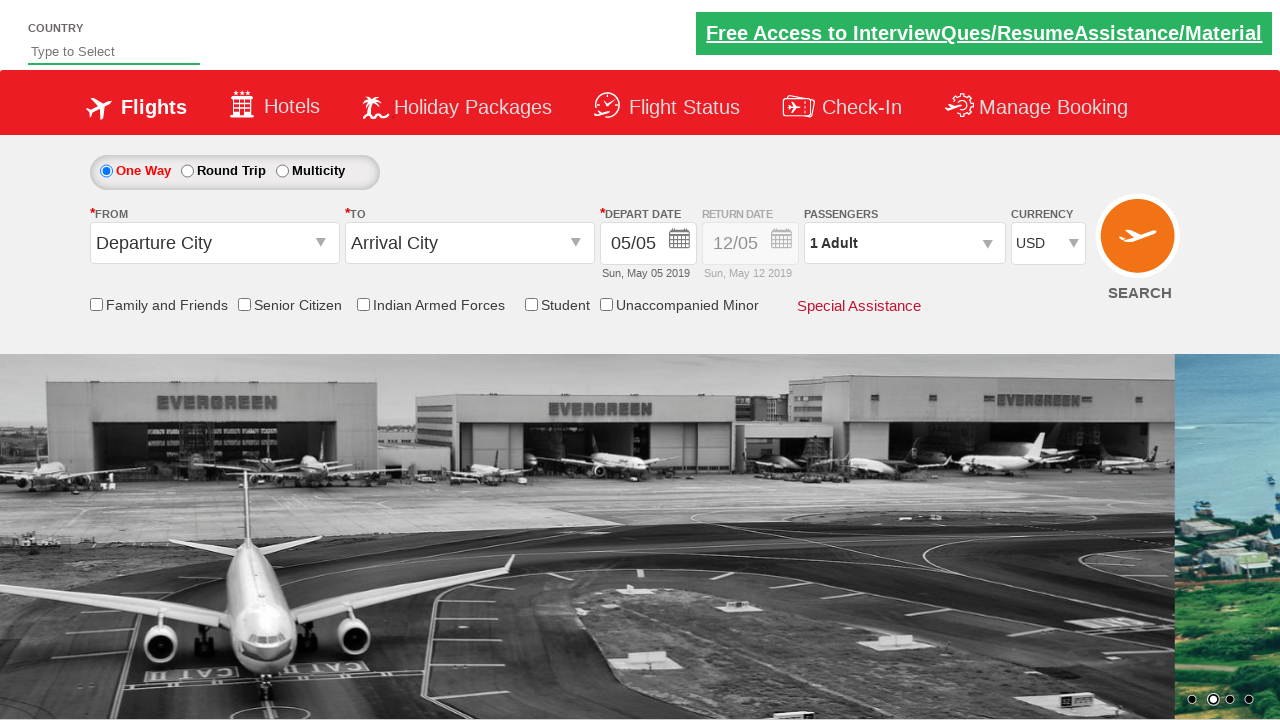